Navigates to the TerraPizza homepage and clicks on the menu button to view the menu section

Starting URL: https://www.terrapizza.by/

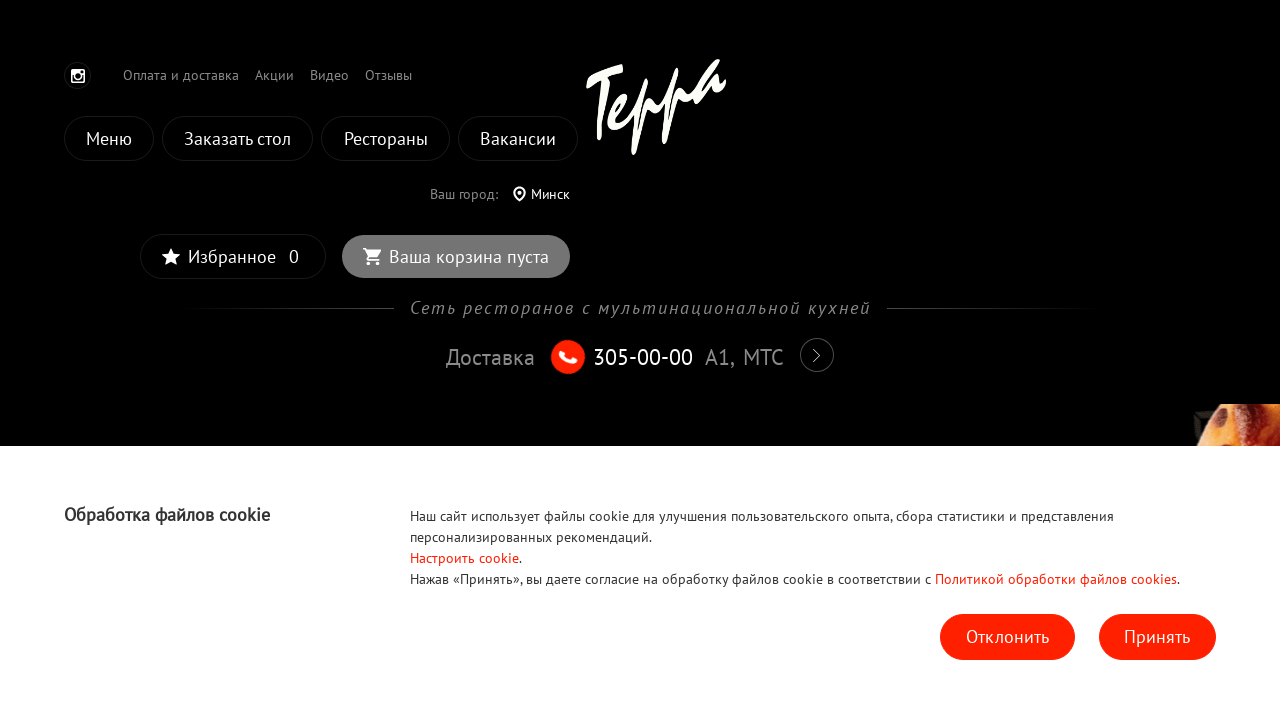

Navigated to TerraPizza homepage
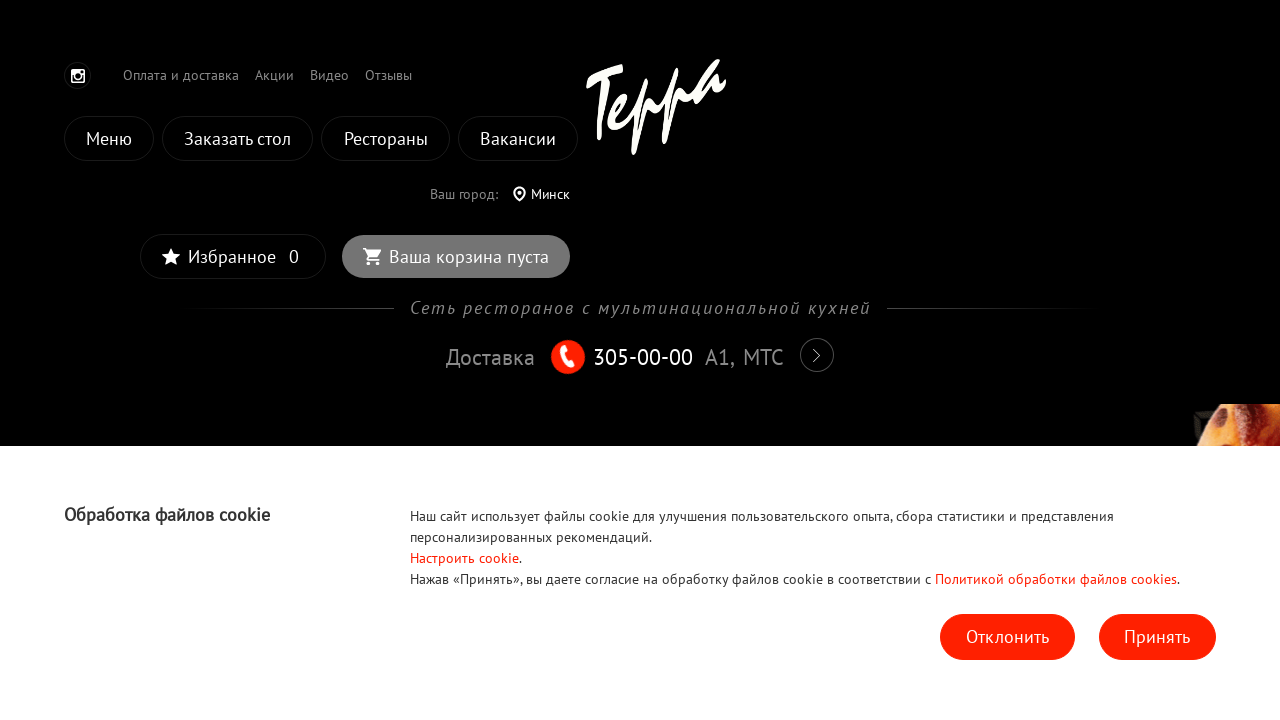

Clicked on the menu button to view the menu section at (109, 138) on xpath=//li[@class='main-menu__item']/a[@href='https://terrapizza.by/menu']
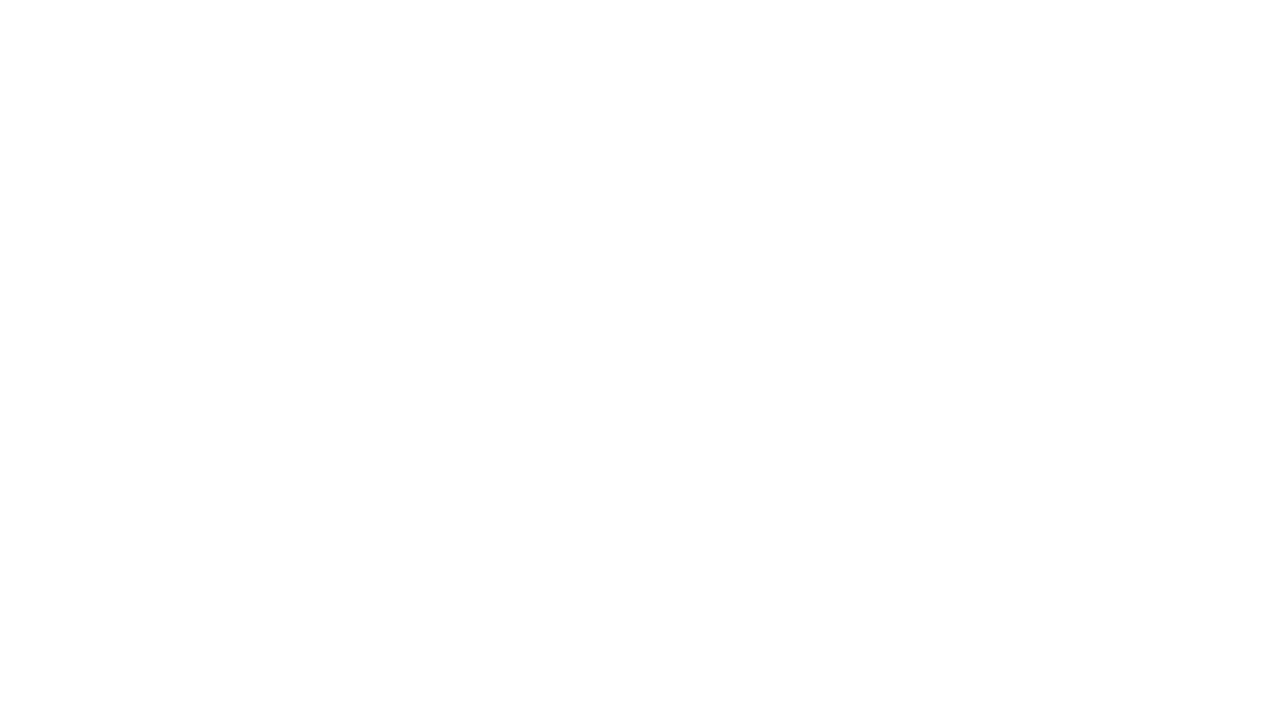

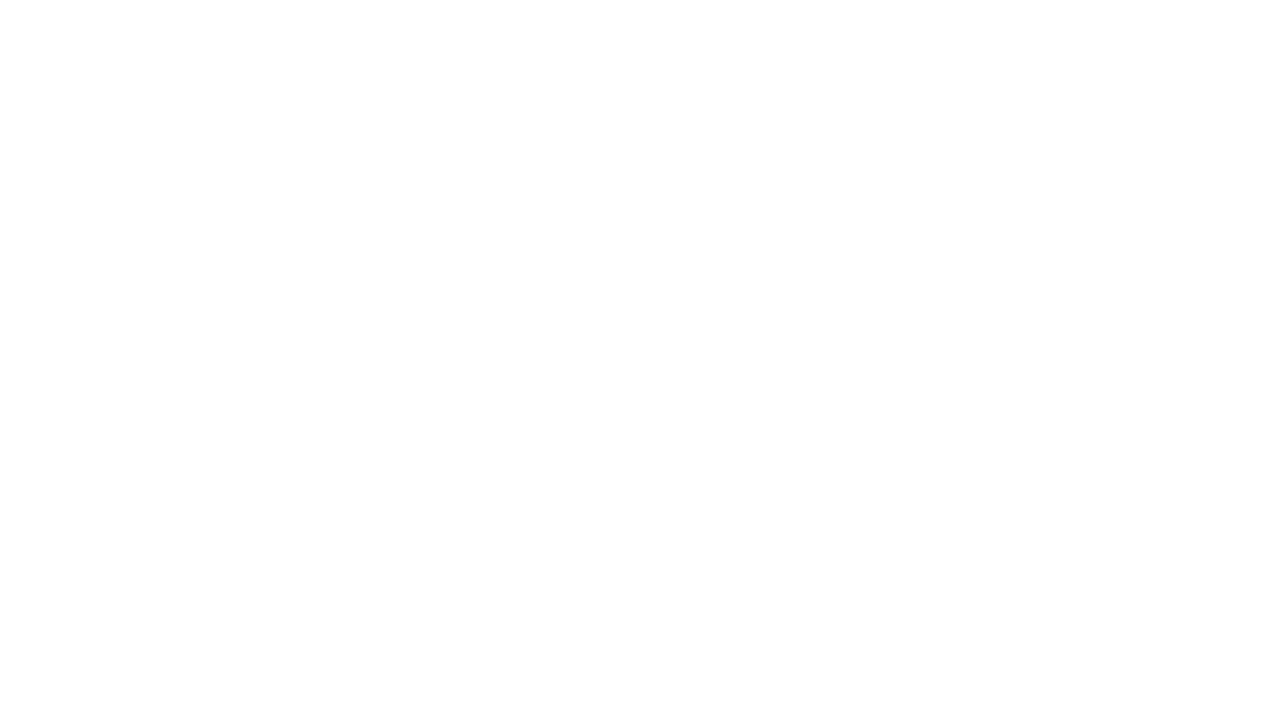